Tests window handling by clicking a link that opens a new window, switching to the new window, then closing it and returning to the original window

Starting URL: http://www.testdiary.com/training/selenium/selenium-test-page/

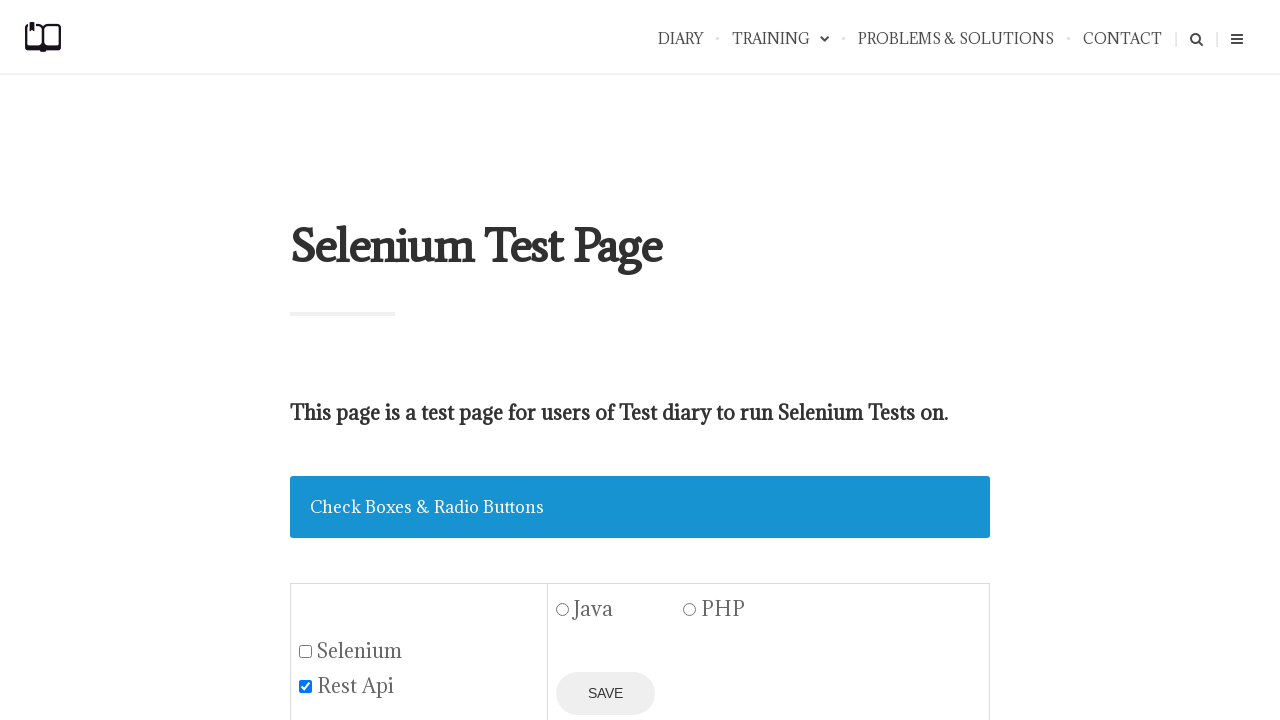

Waited for 'Open page in a new window' link to be visible
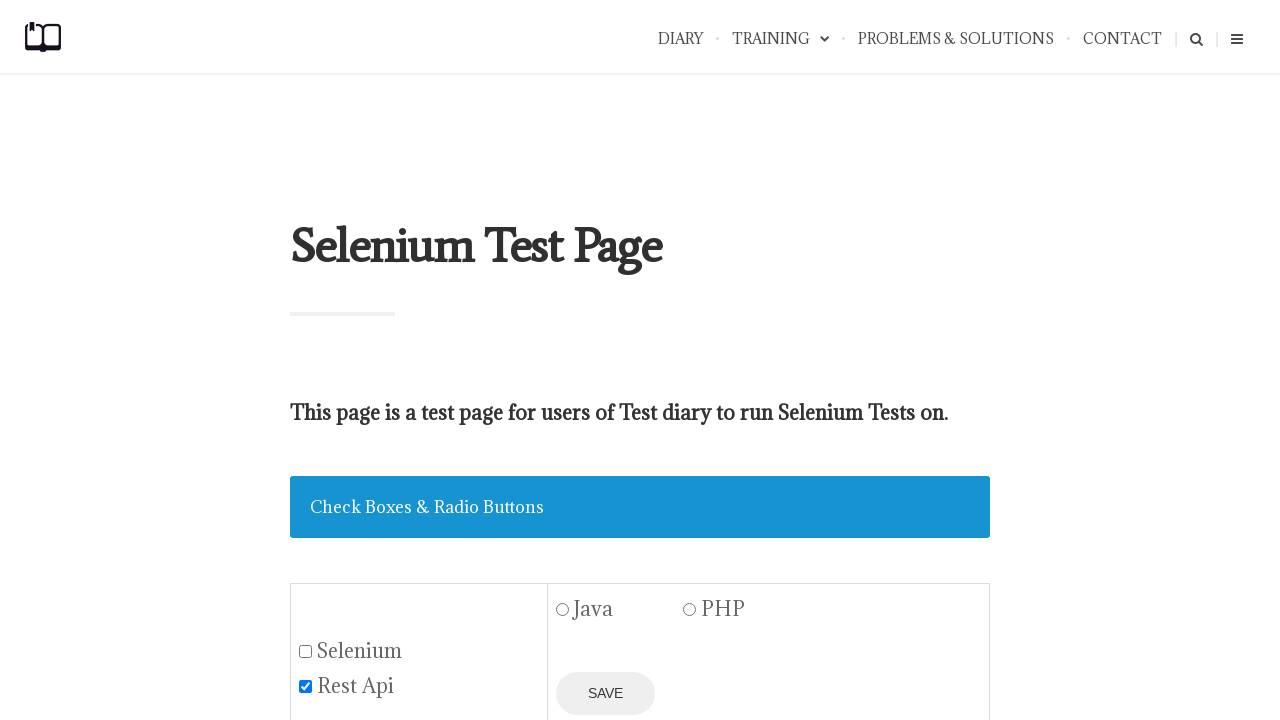

Retrieved 'Open page in a new window' link element
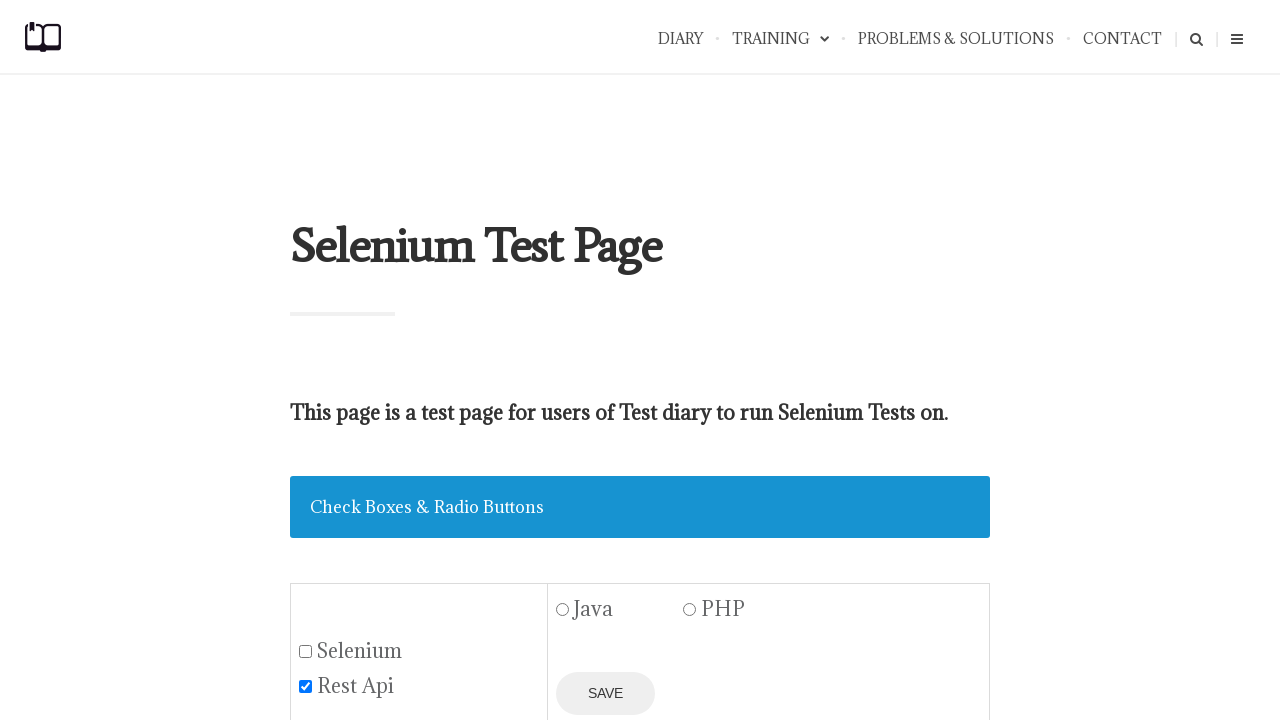

Scrolled link into view if needed
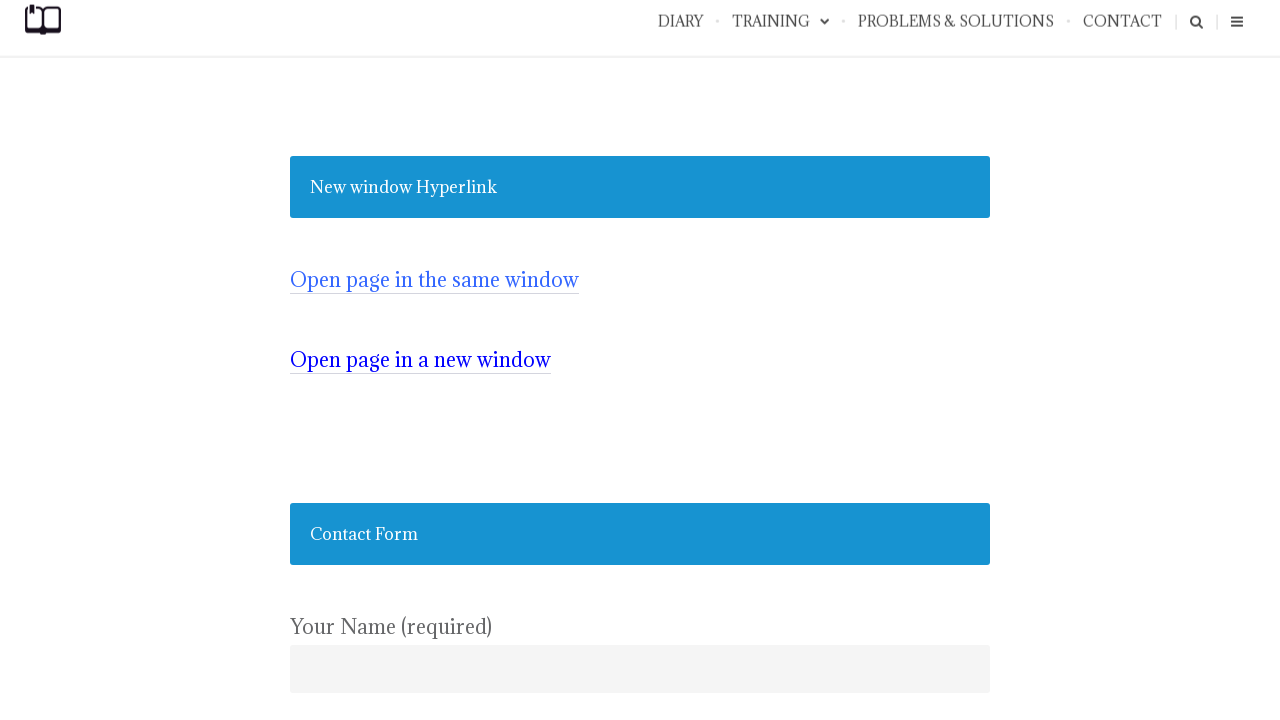

Clicked link to open new window and captured new page object at (420, 360) on internal:text="Open page in a new window"i
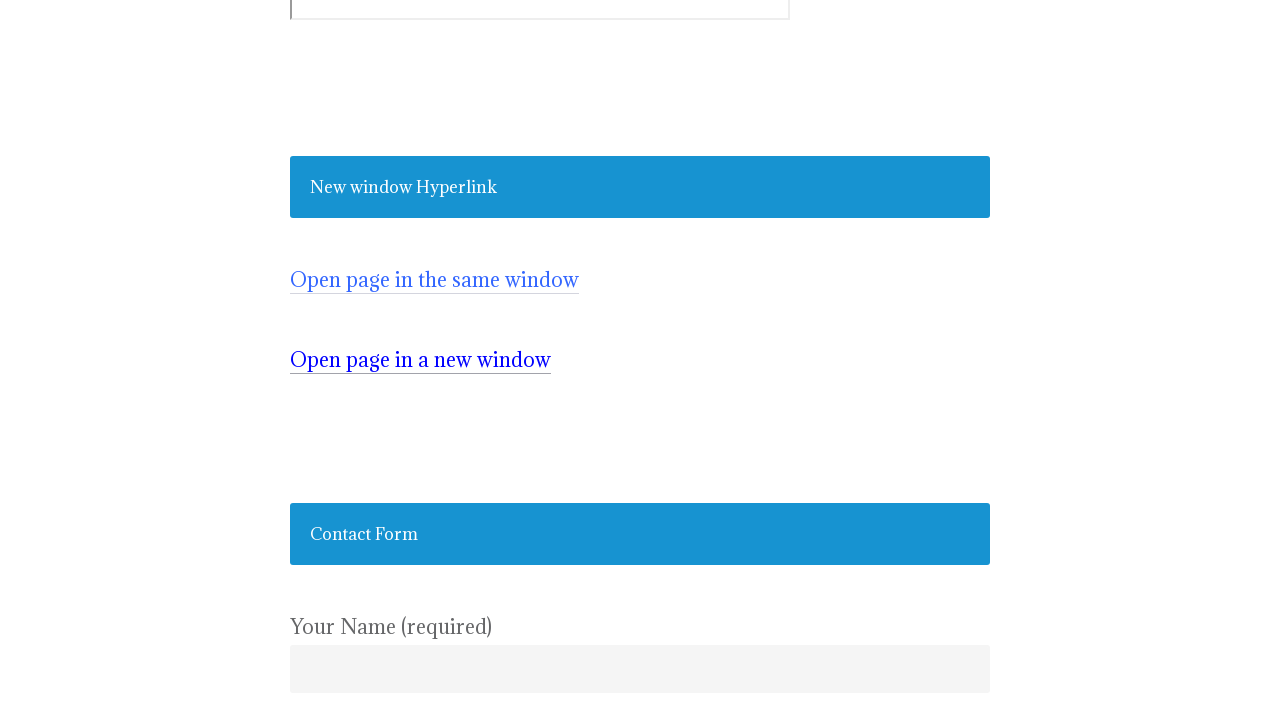

Extracted new page object from expected page context
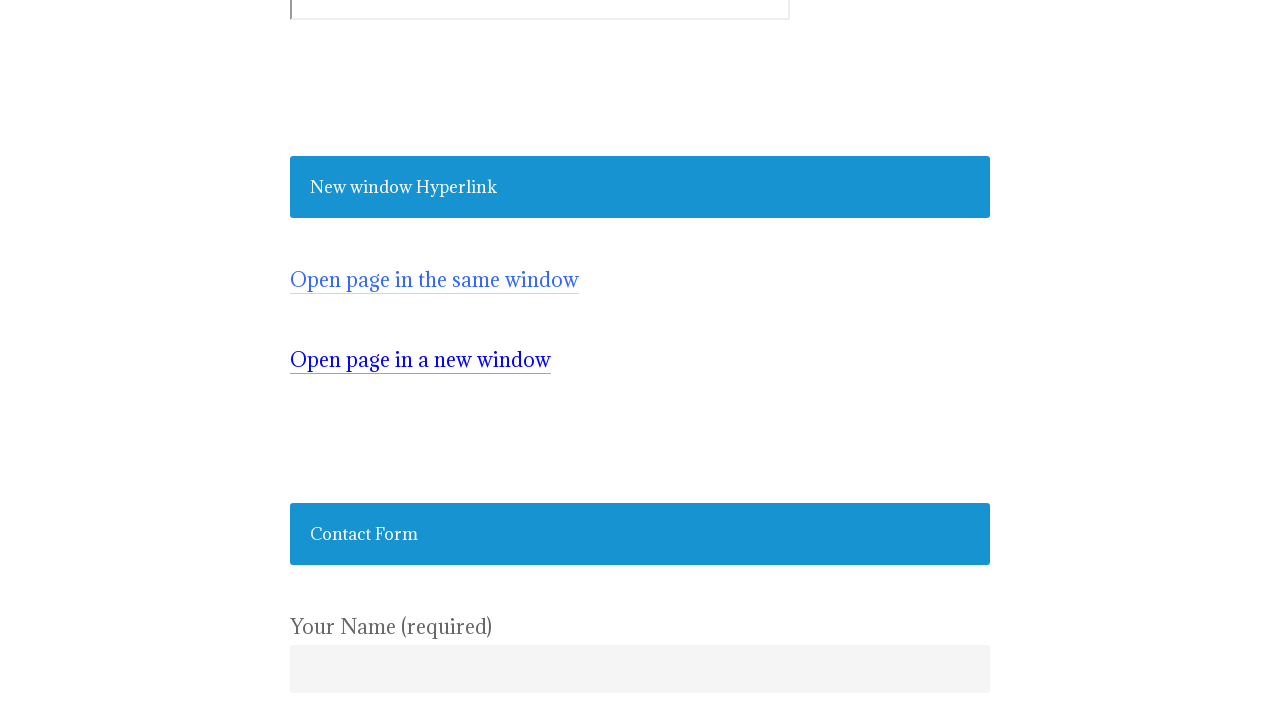

Waited for test page link element to load in new window
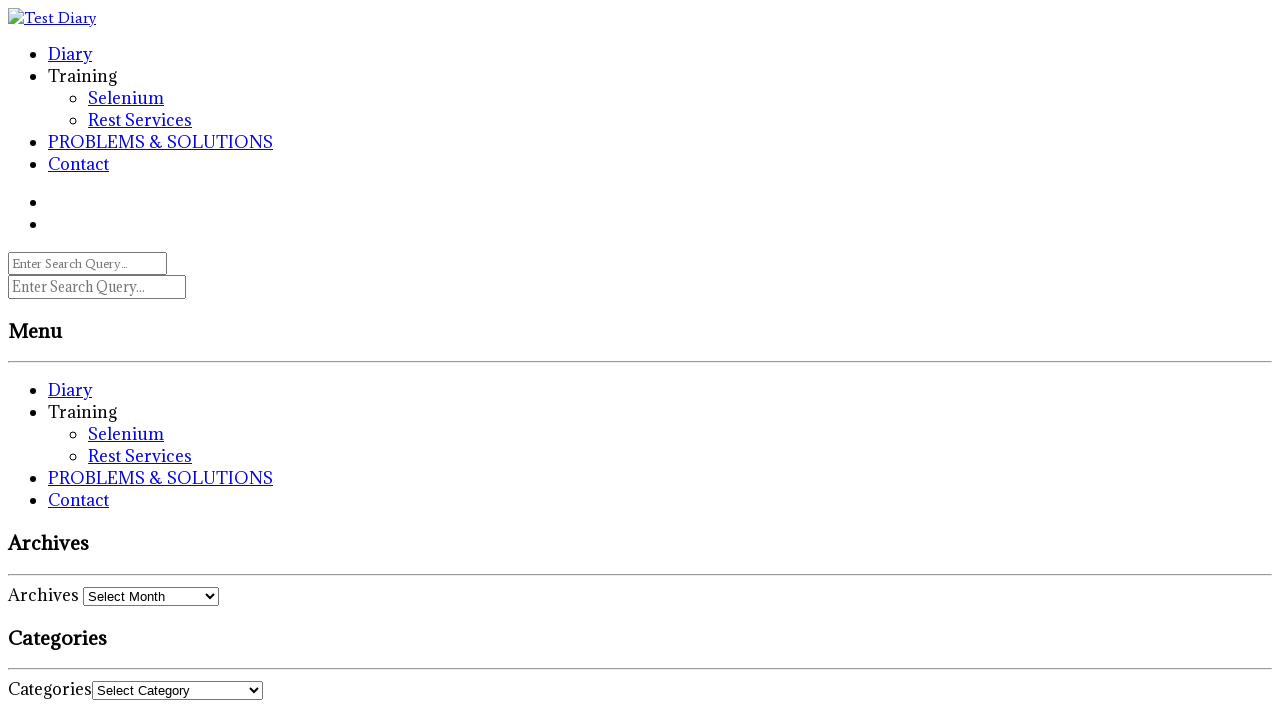

Closed the new window
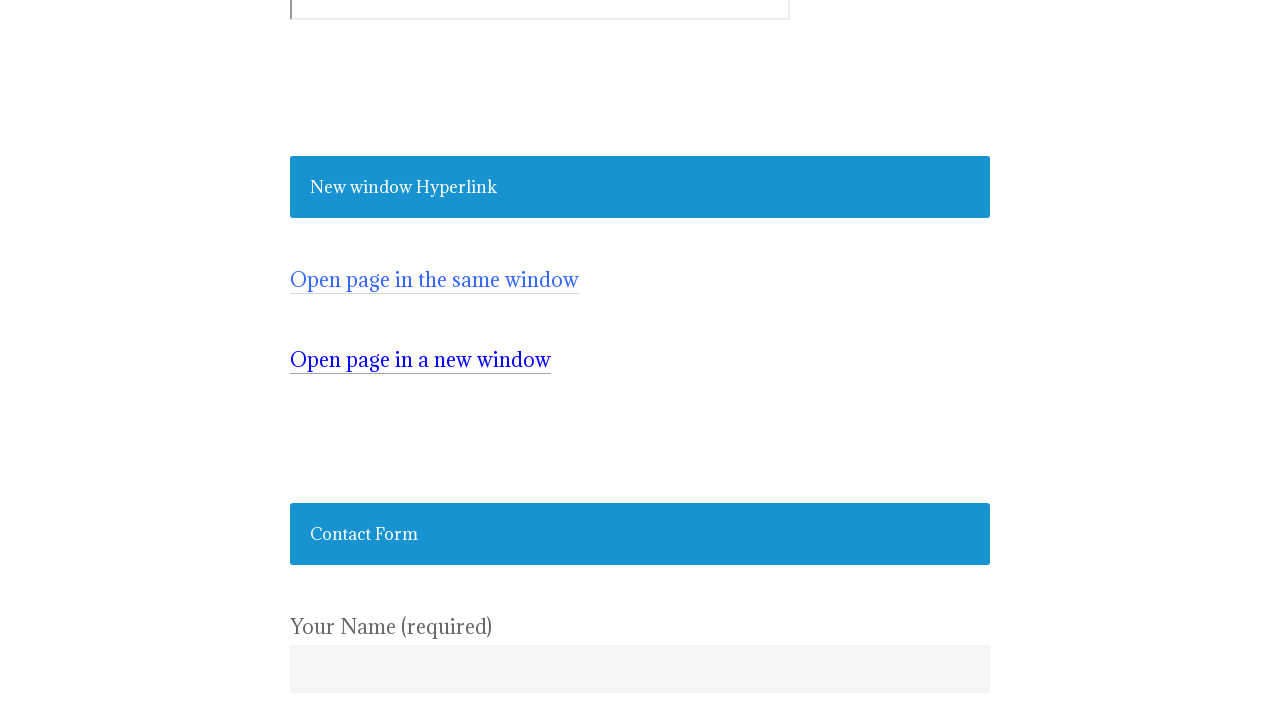

Verified original page is still accessible by confirming link is present
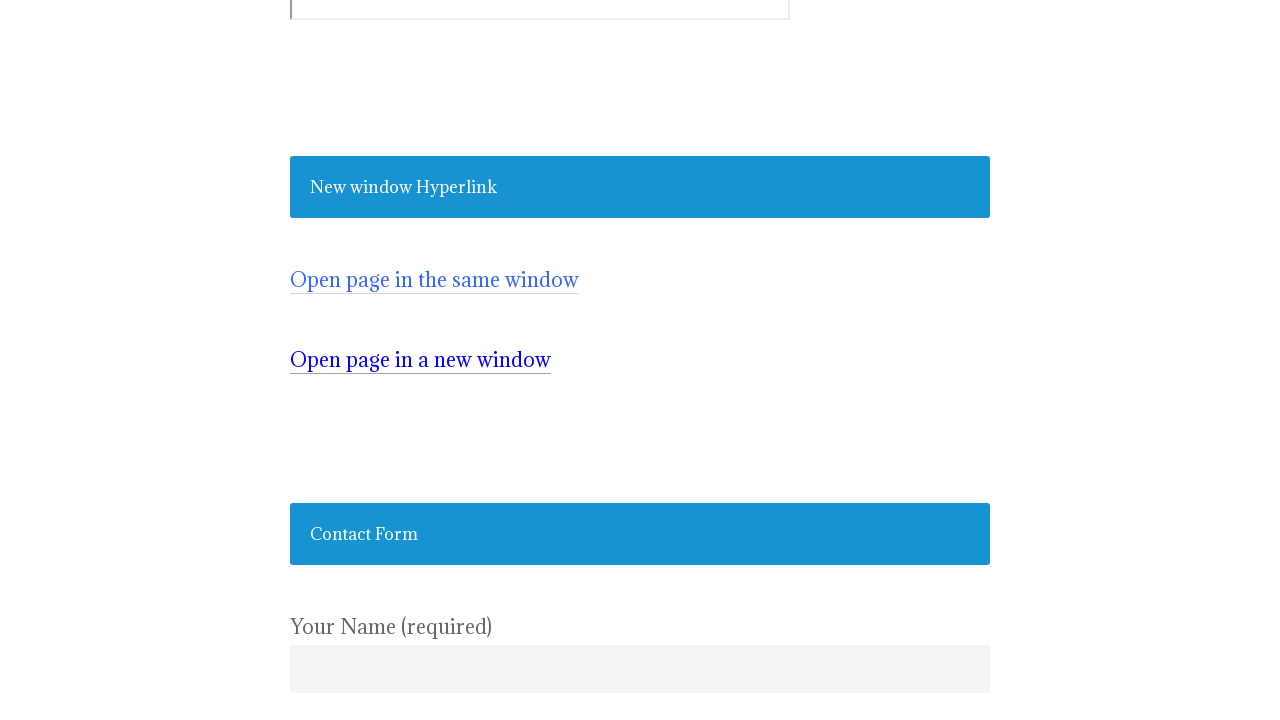

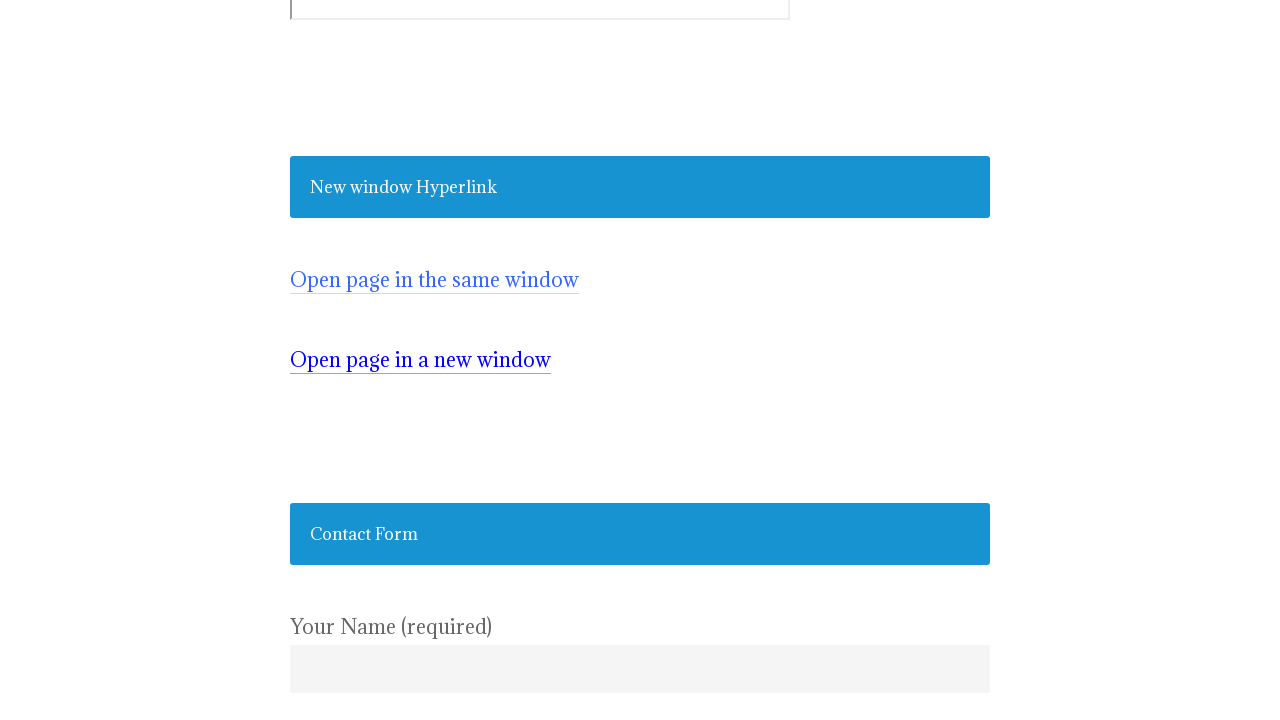